Waits for a price to reach $100, then clicks a booking button, solves a math problem, and submits the answer

Starting URL: http://suninjuly.github.io/explicit_wait2.html

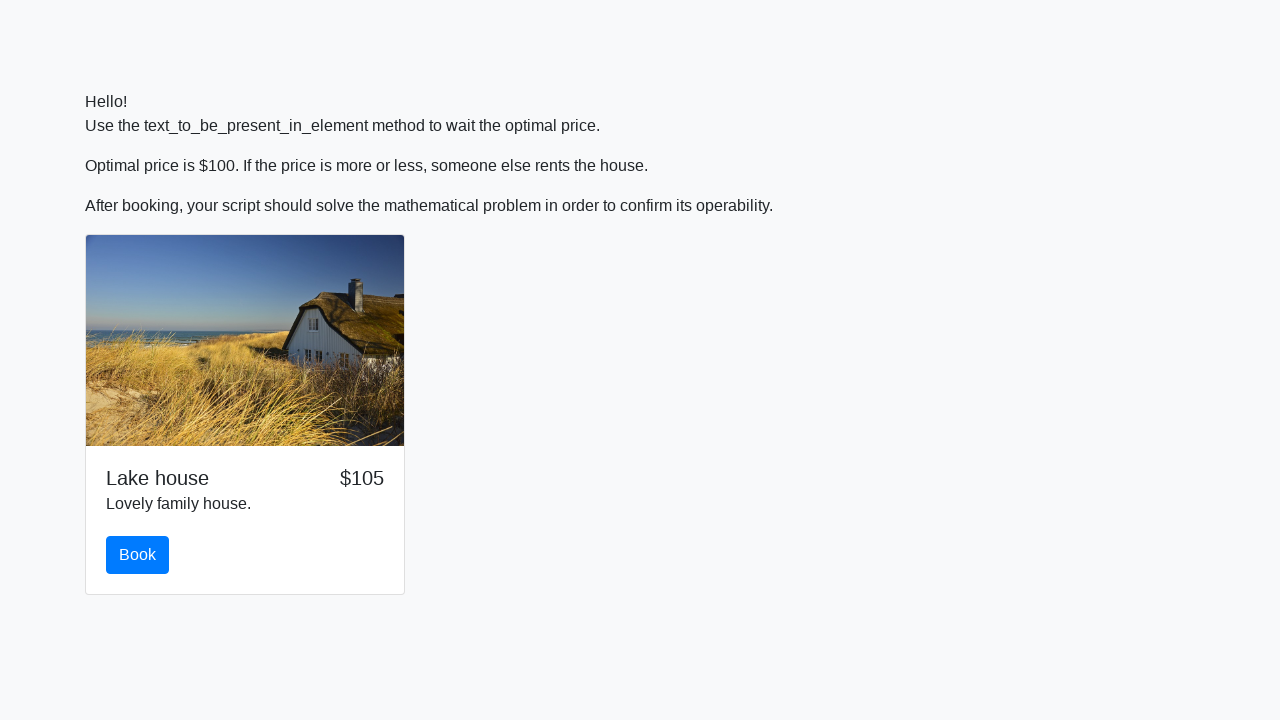

Waited for price to reach $100
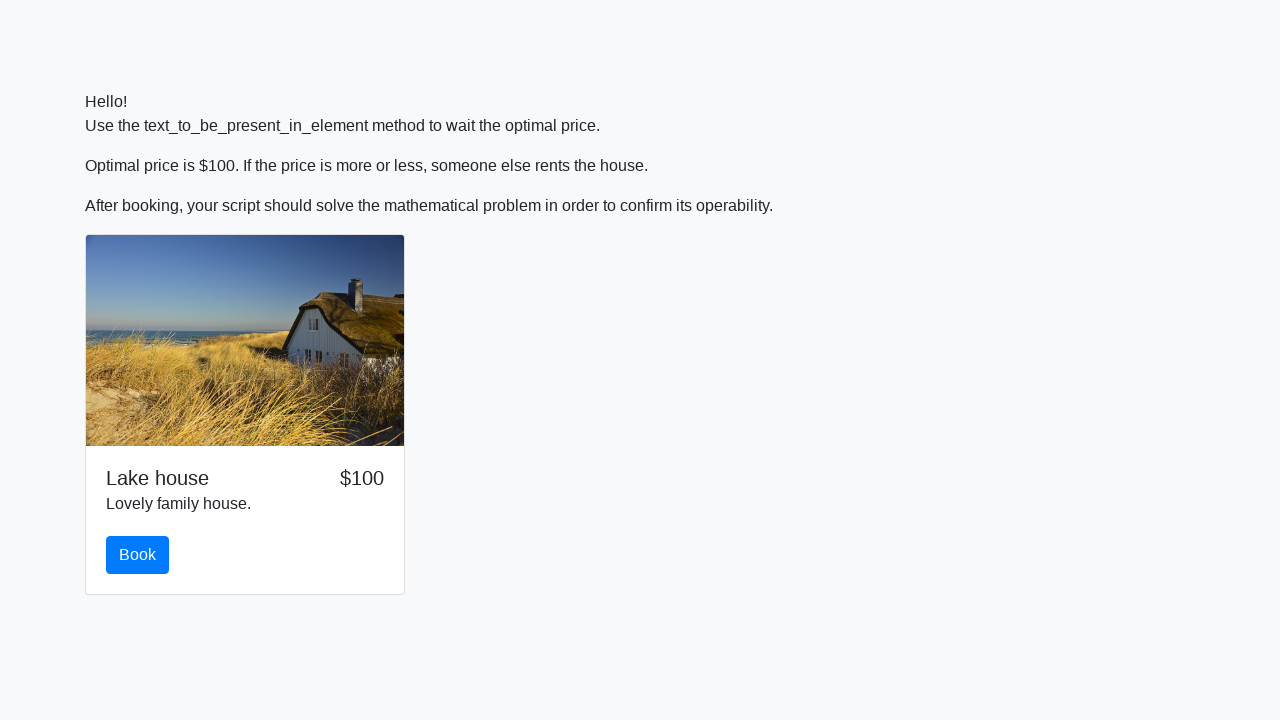

Clicked the book button at (138, 555) on #book
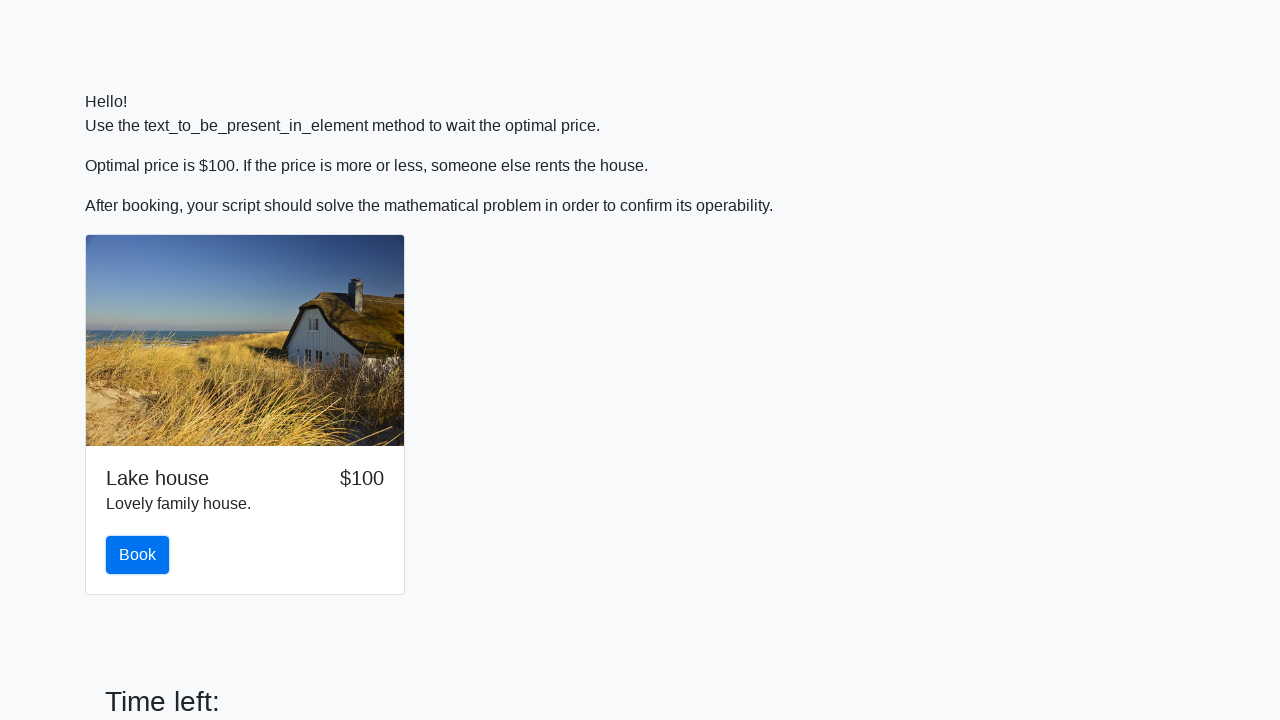

Retrieved input value: 191
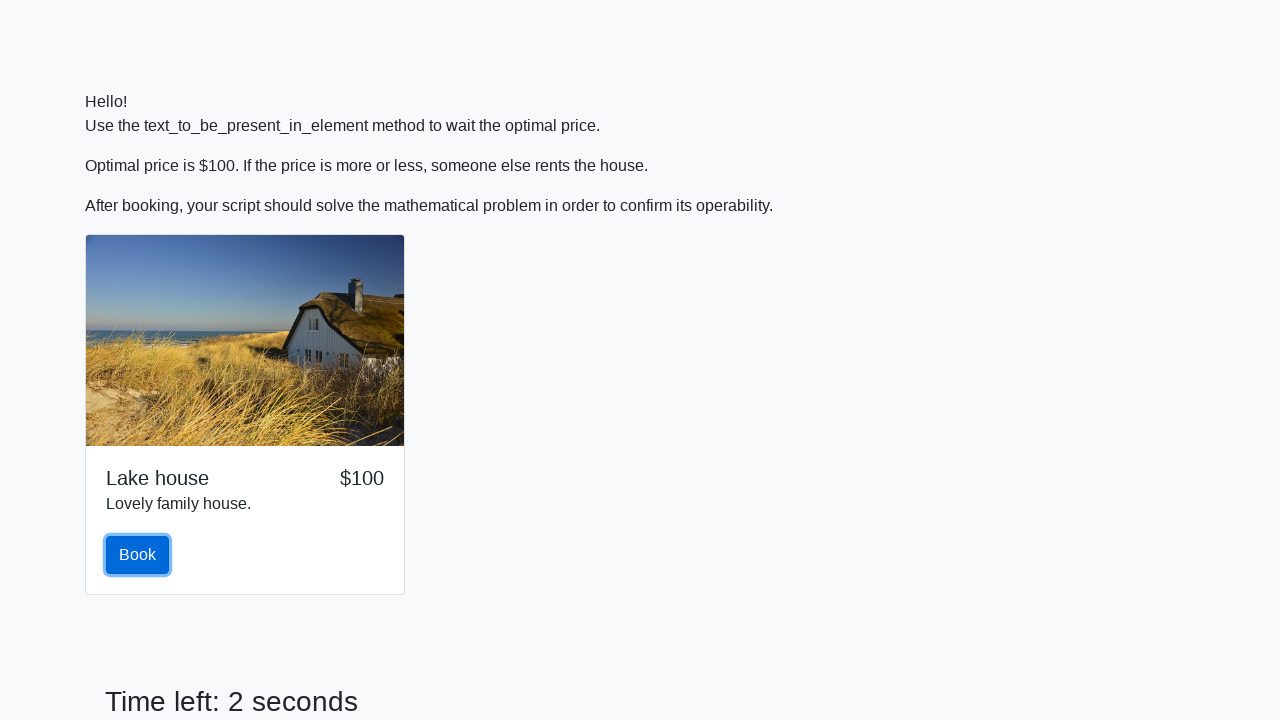

Calculated answer: 1.965559064473599
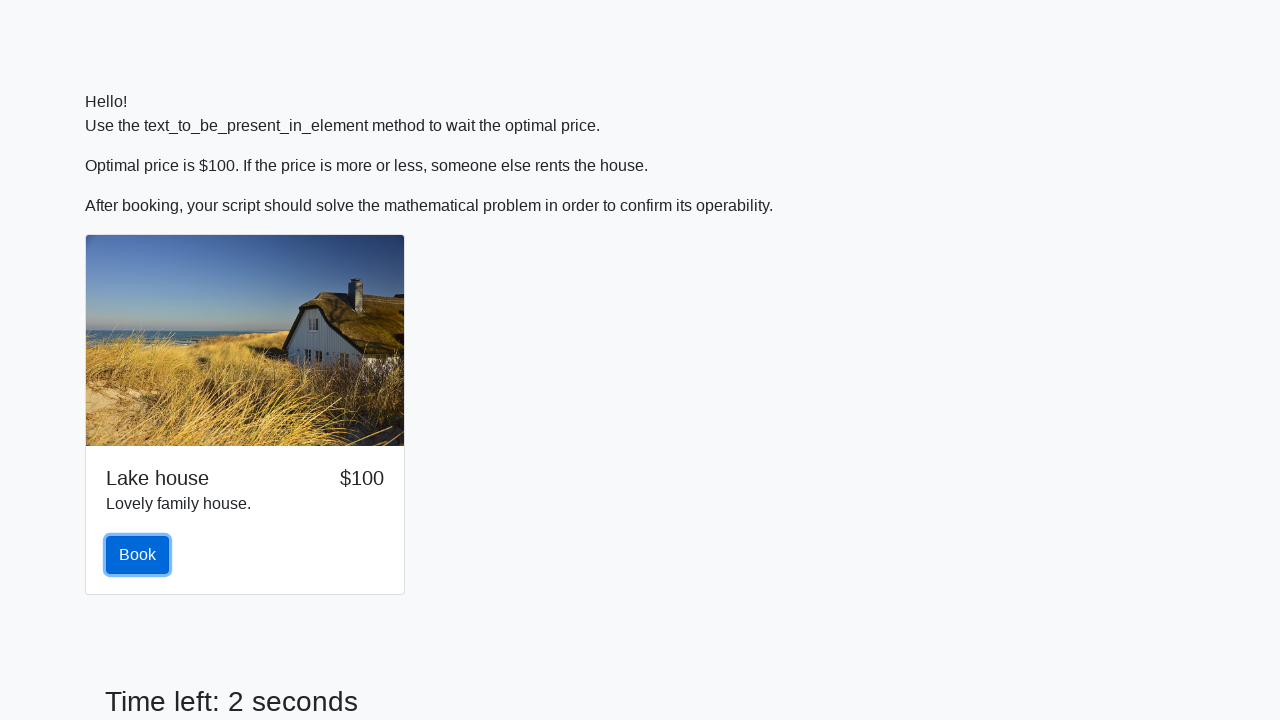

Filled answer field with calculated value on #answer
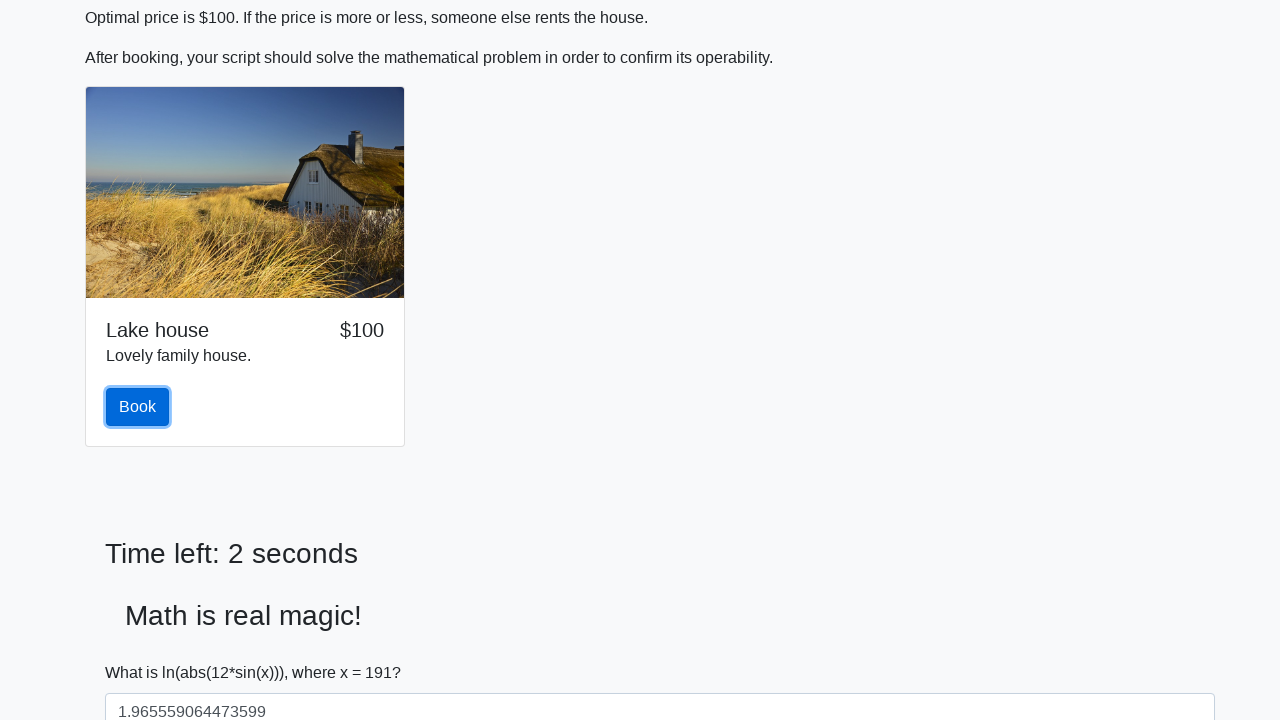

Clicked solve button at (143, 651) on #solve
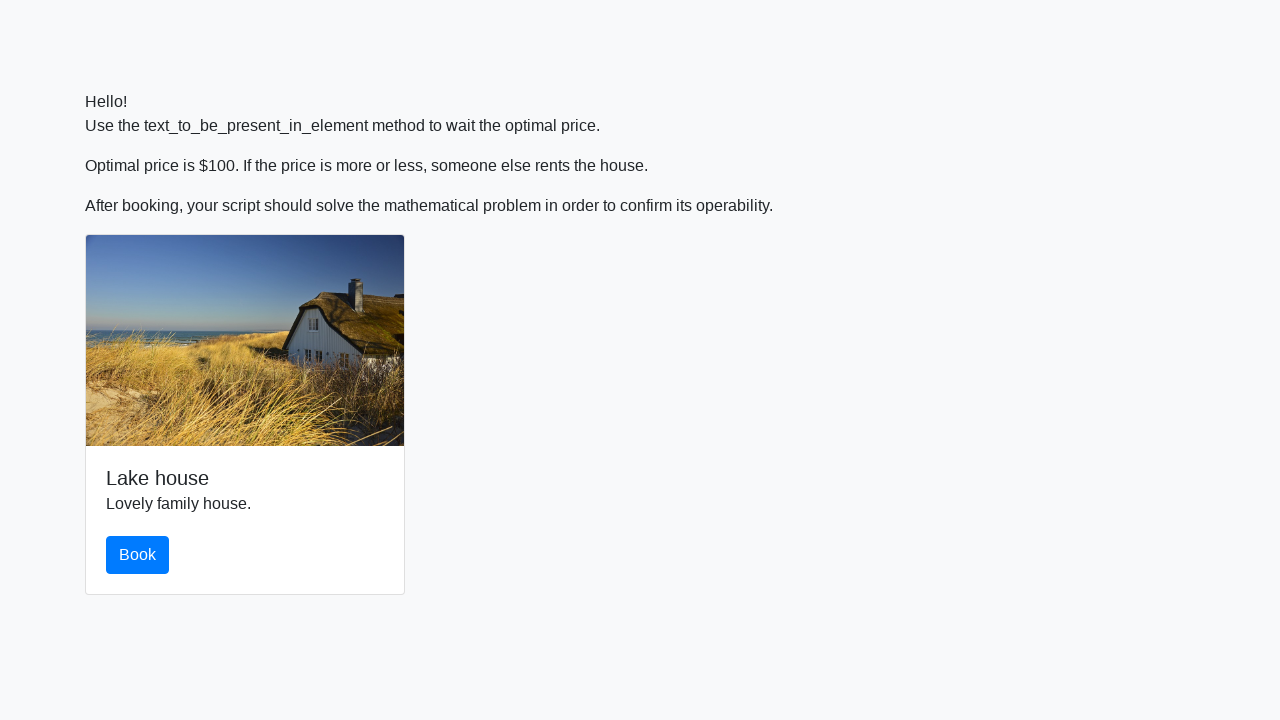

Accepted alert dialog
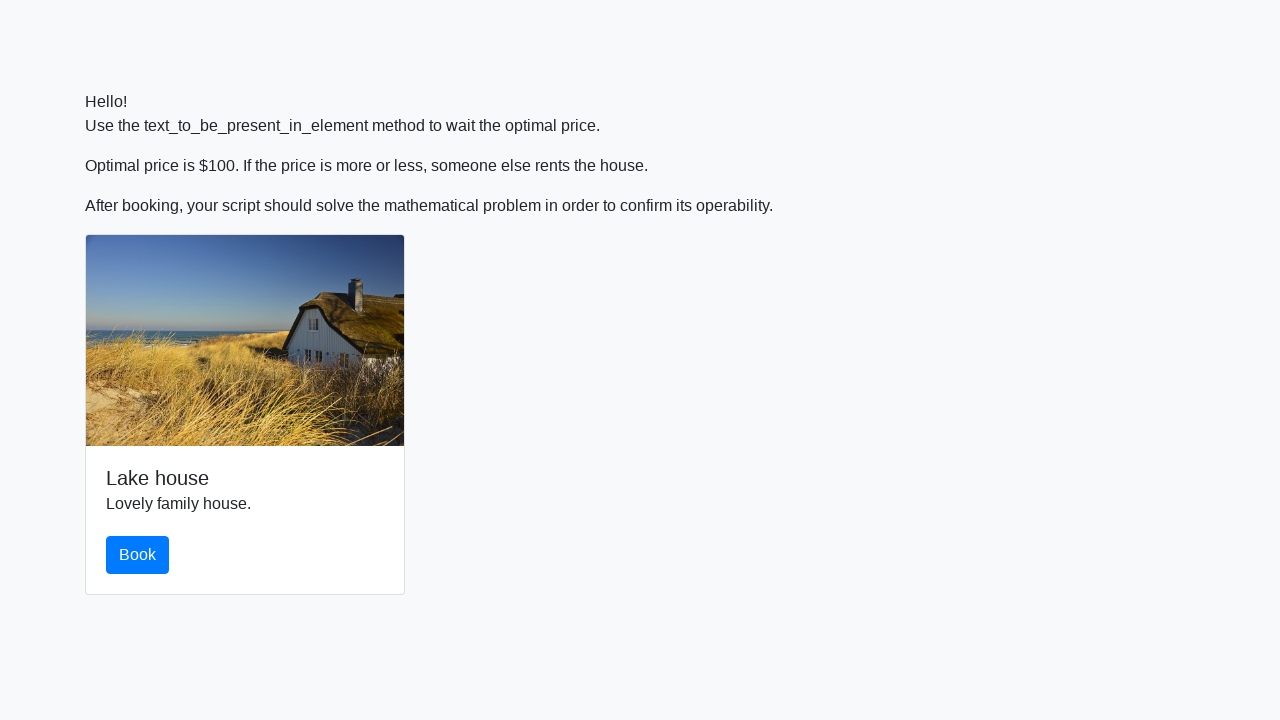

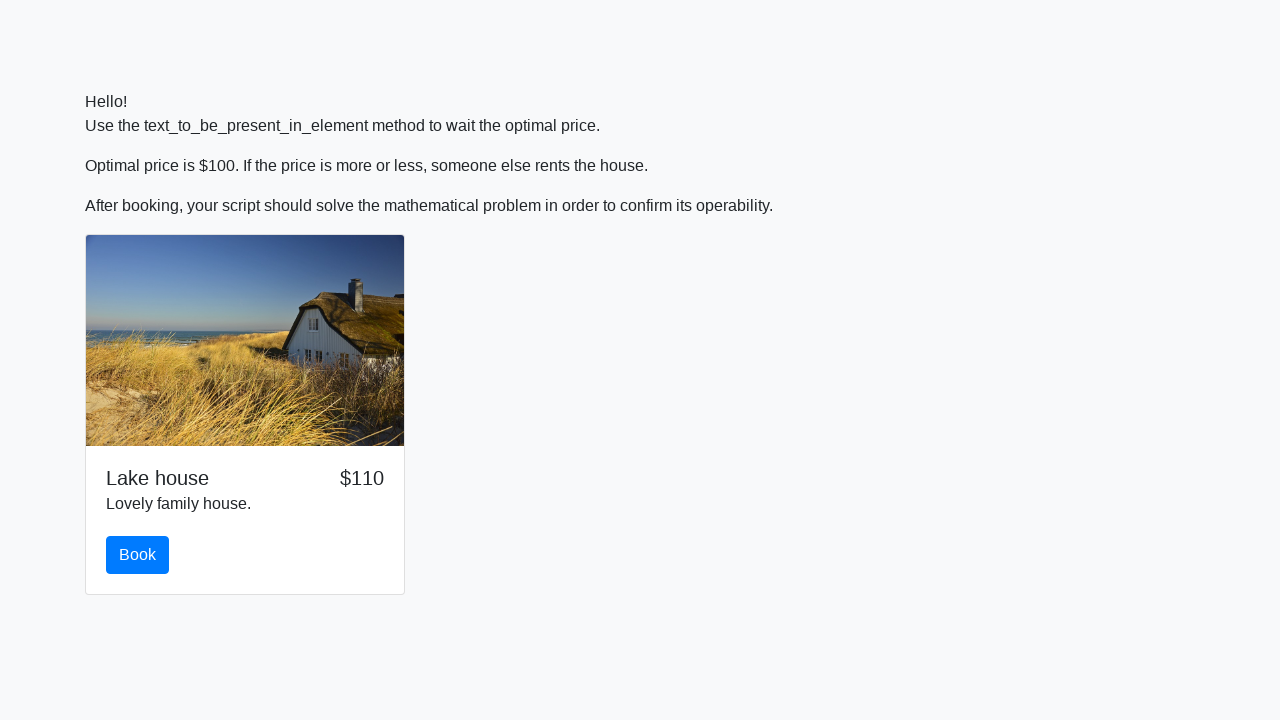